Tests drag and drop functionality by dragging an element to a new position on the jQuery UI draggable demo page

Starting URL: https://jqueryui.com/draggable/

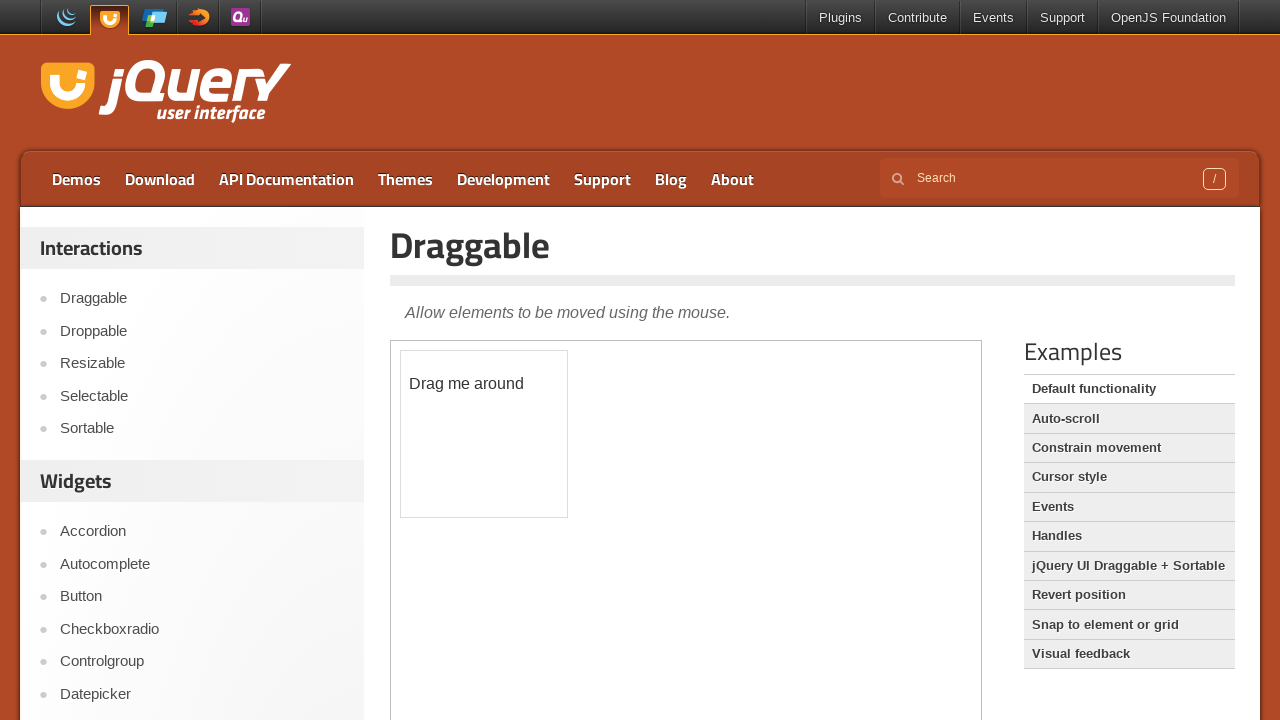

Dragged #draggable element to position (150, 100) within the iframe at (551, 451)
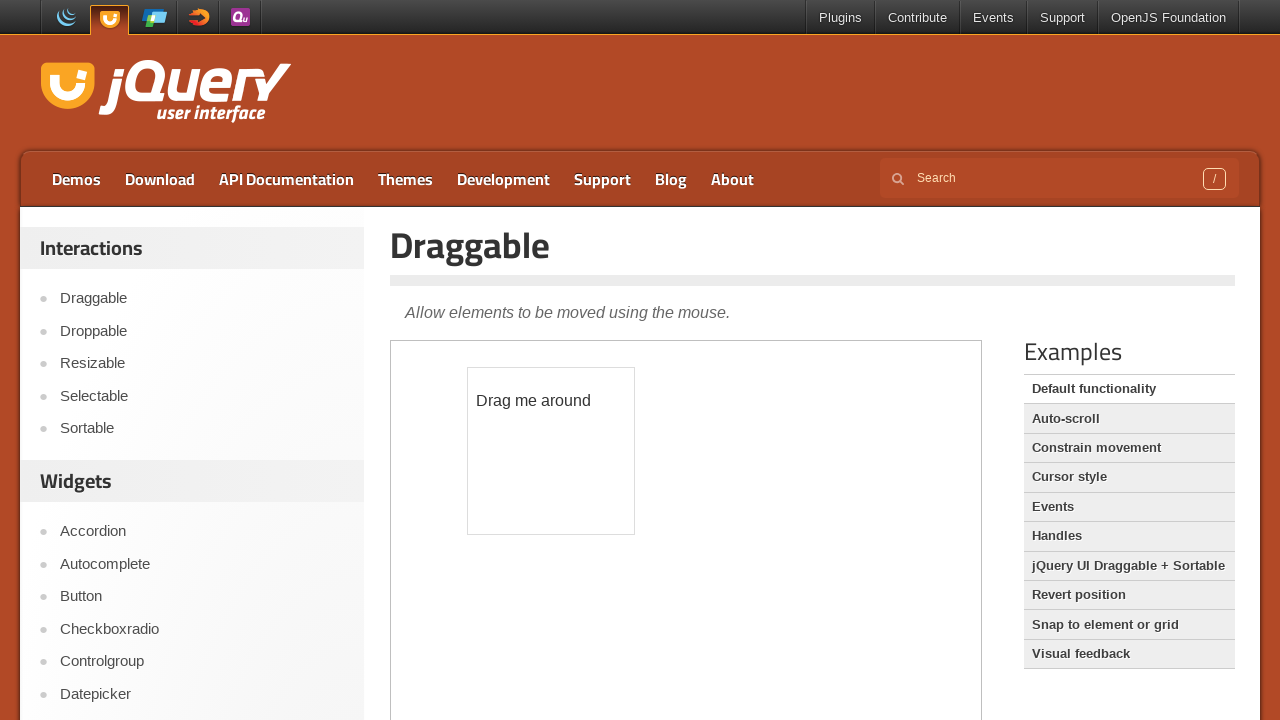

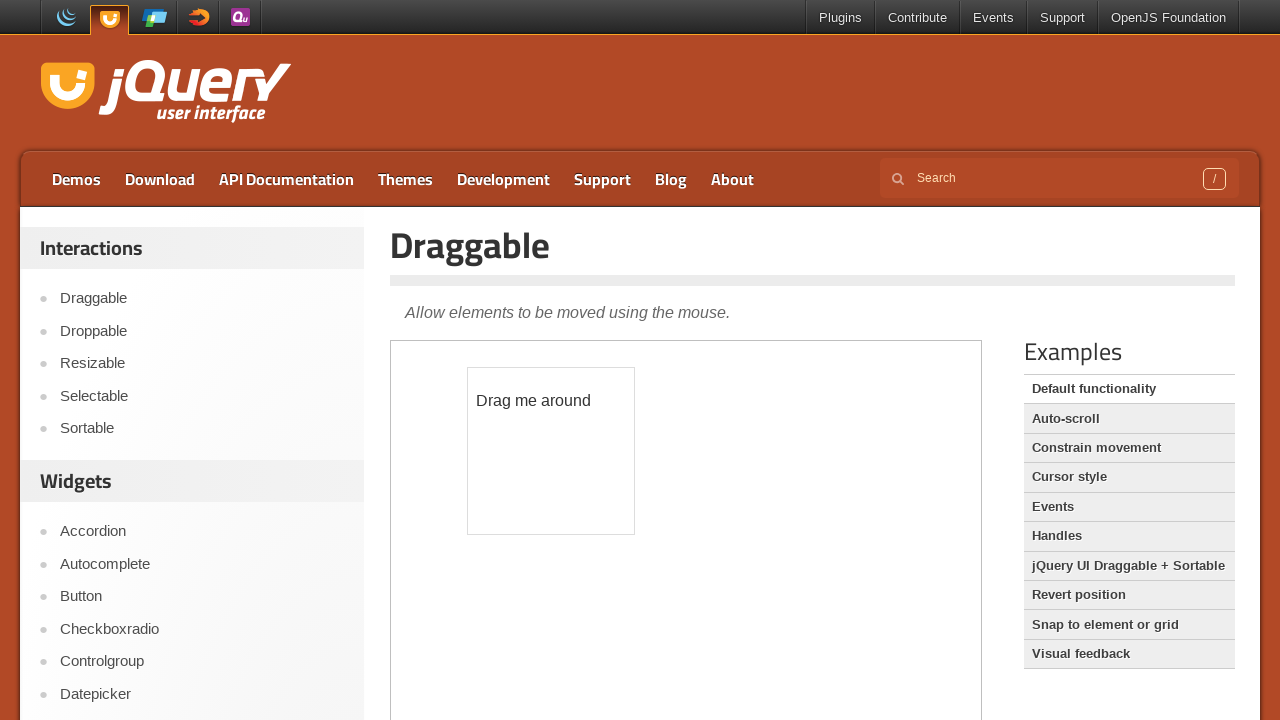